Tests working with multiple windows by storing the first window handle, clicking a link to open a new window, then iterating through all windows to find the new one and switching between them.

Starting URL: http://the-internet.herokuapp.com/windows

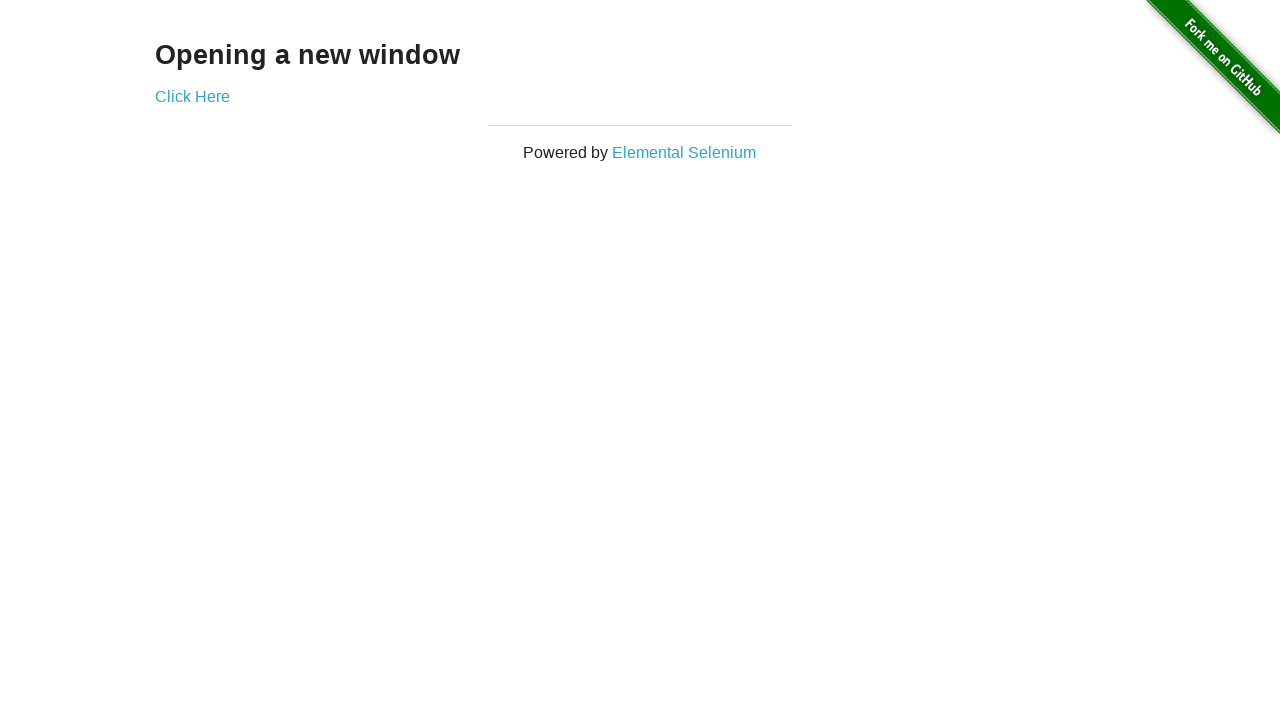

Stored reference to first page
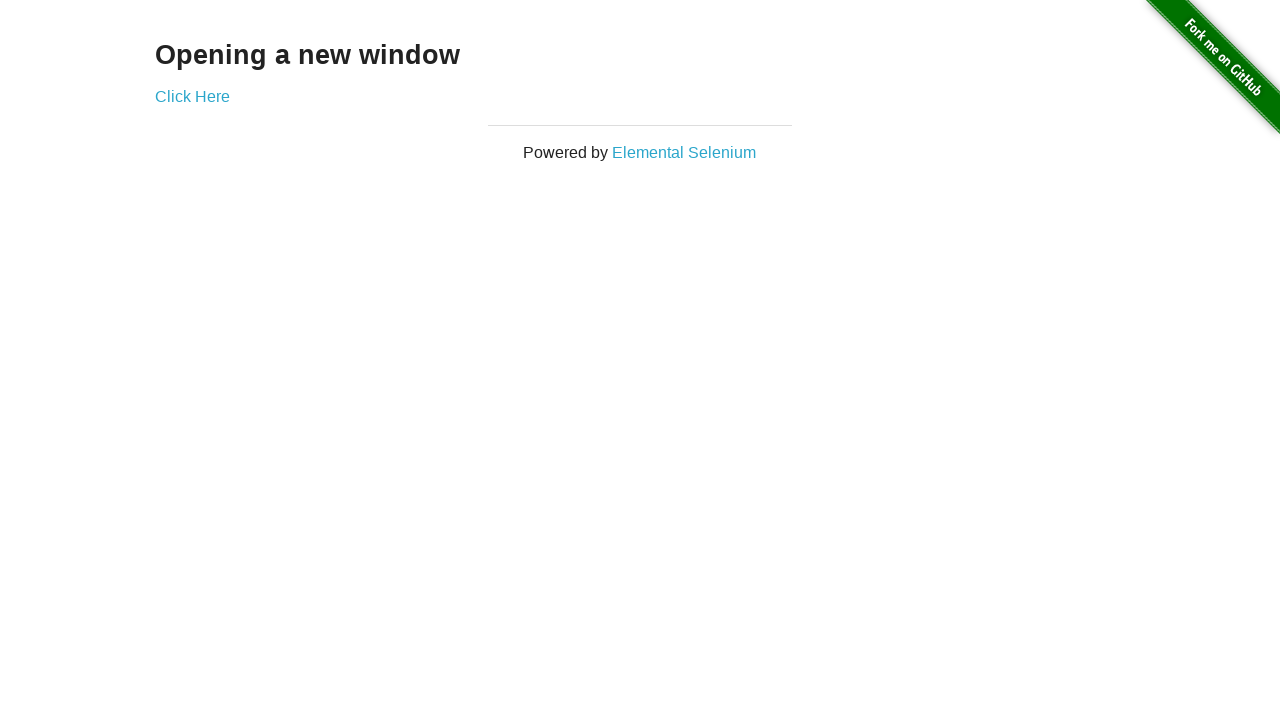

Clicked link to open new window at (192, 96) on .example a
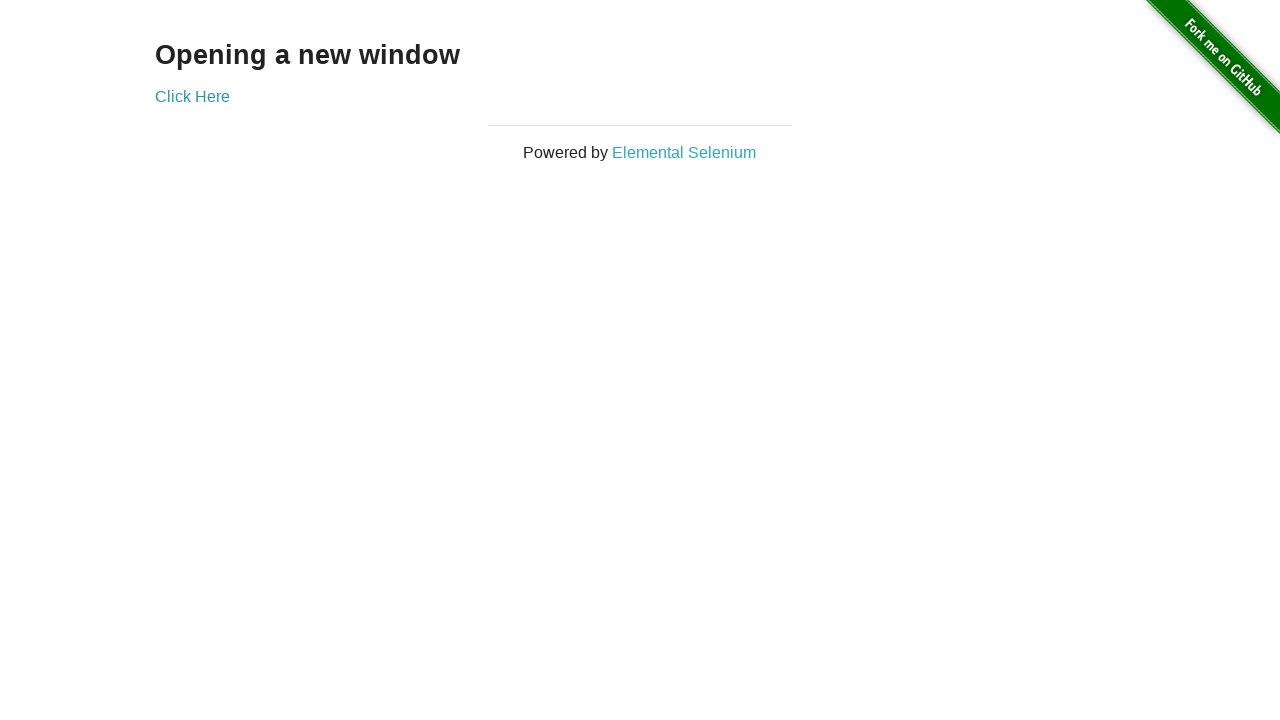

Waited for new page to open
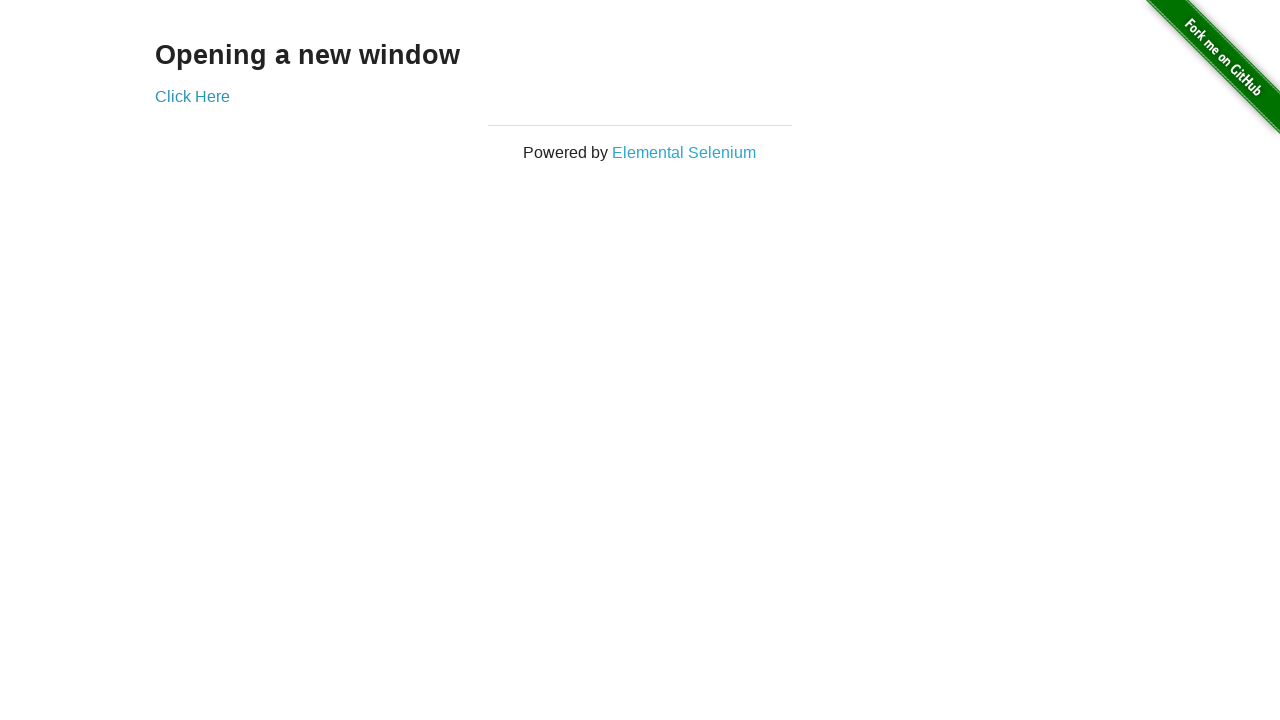

Found new page by iterating through all context pages
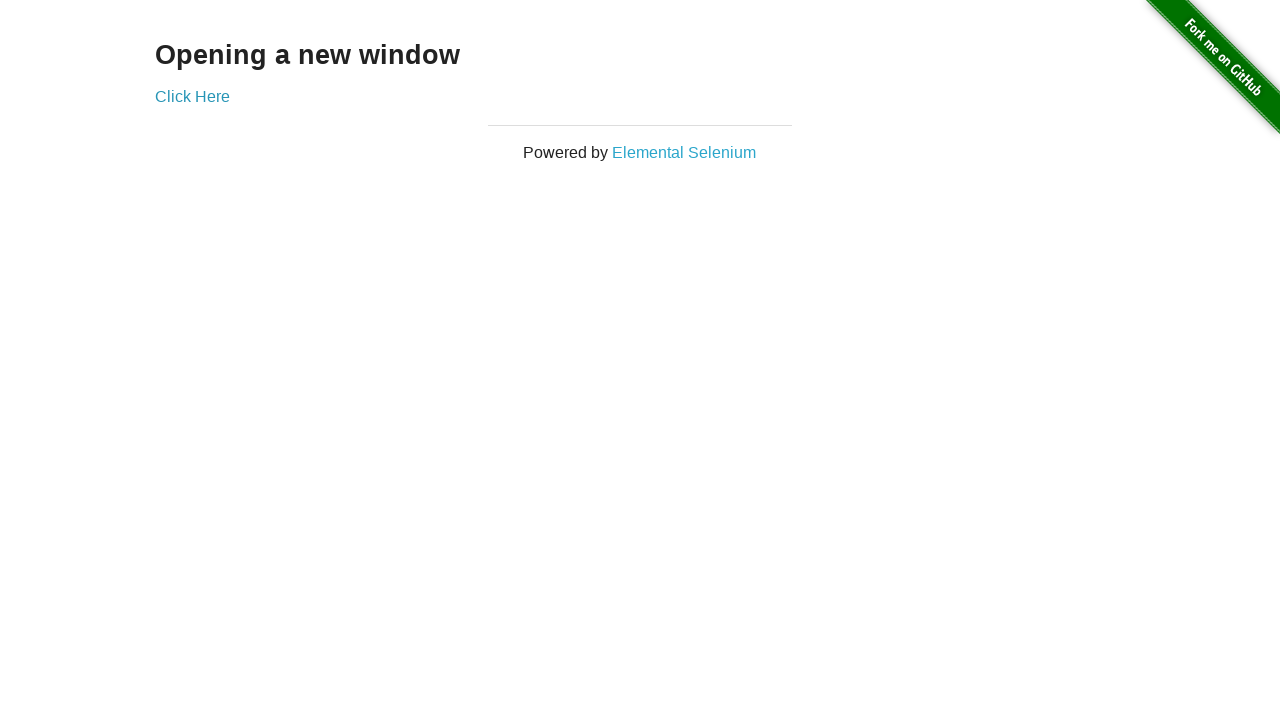

Switched to first window
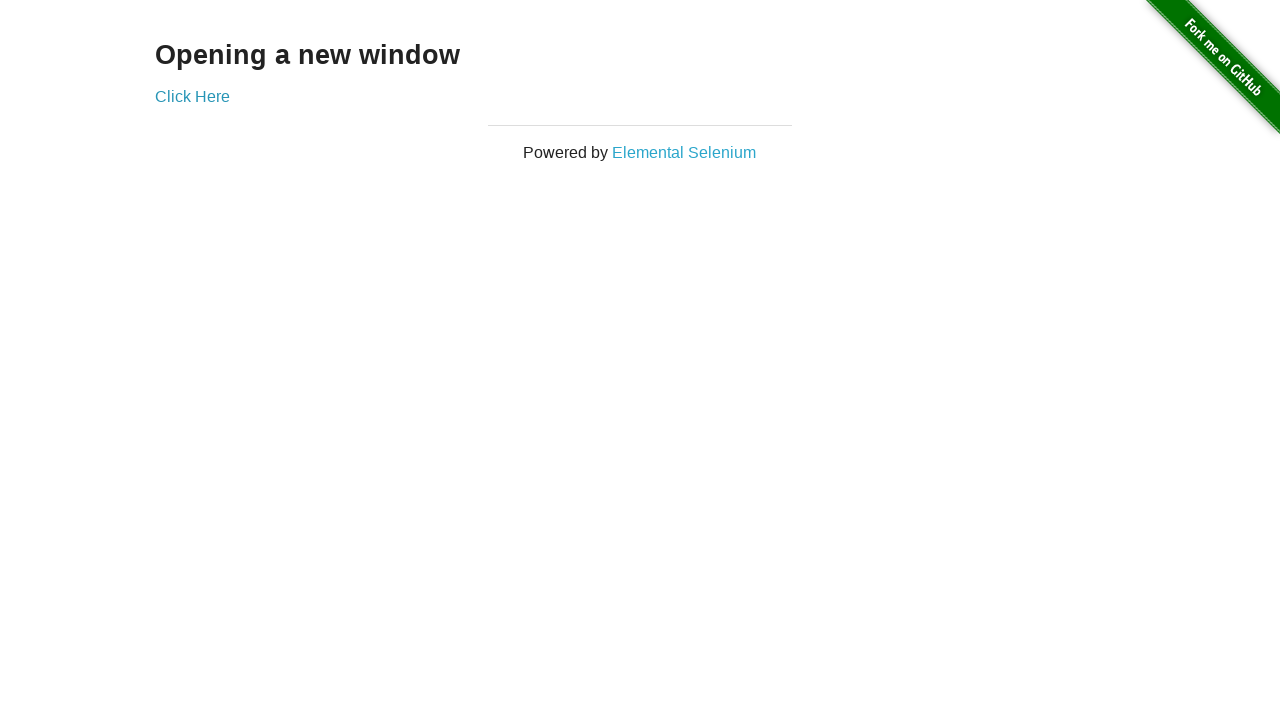

Verified first window title is not 'New Window'
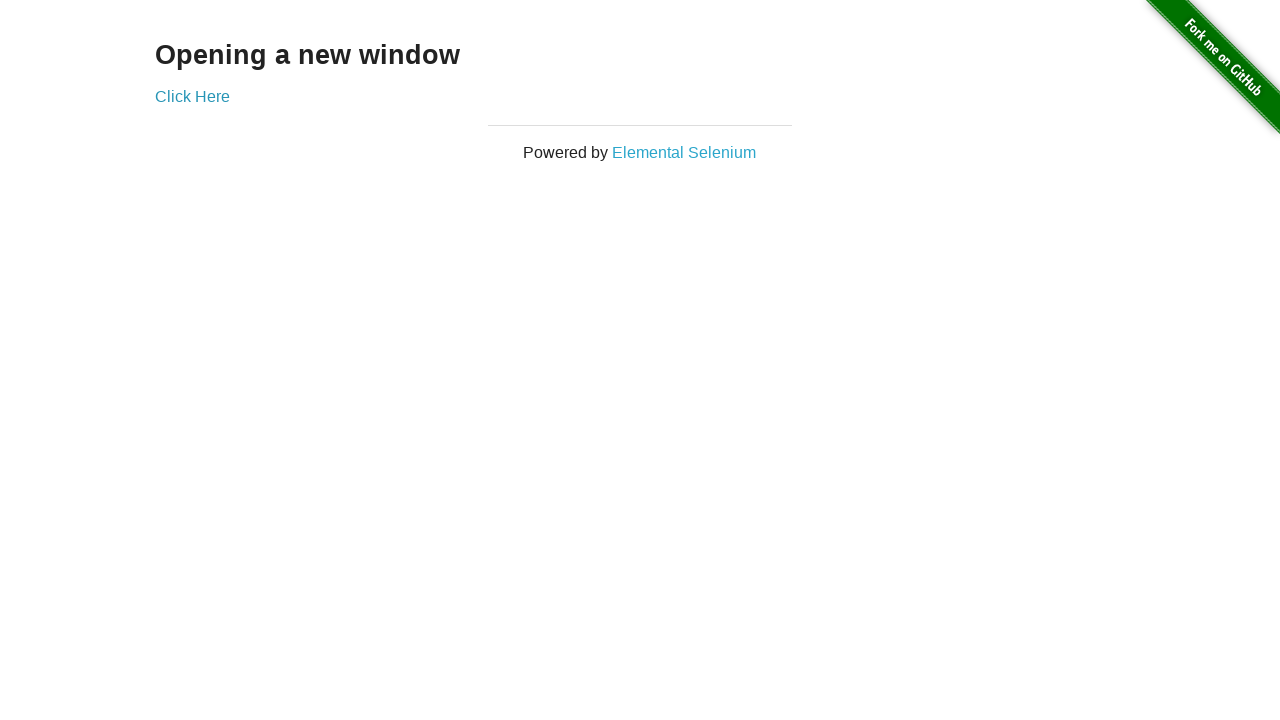

Switched to new window
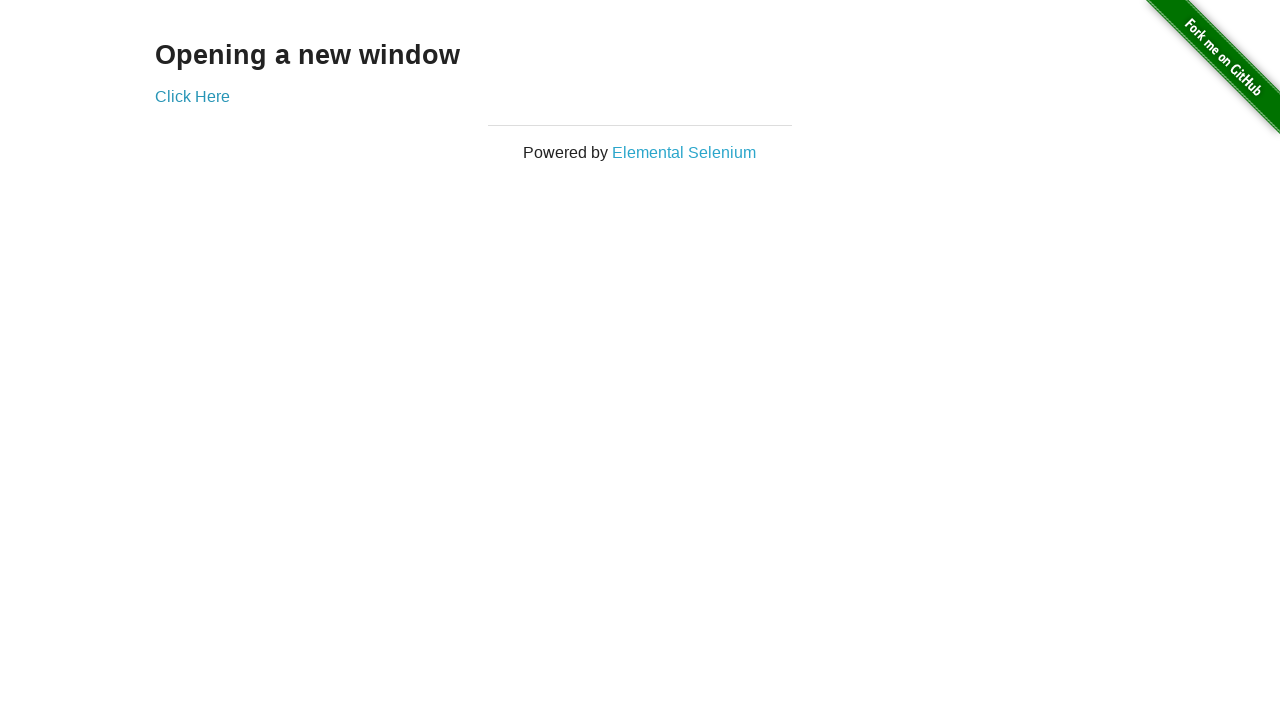

Waited for new window page to load completely
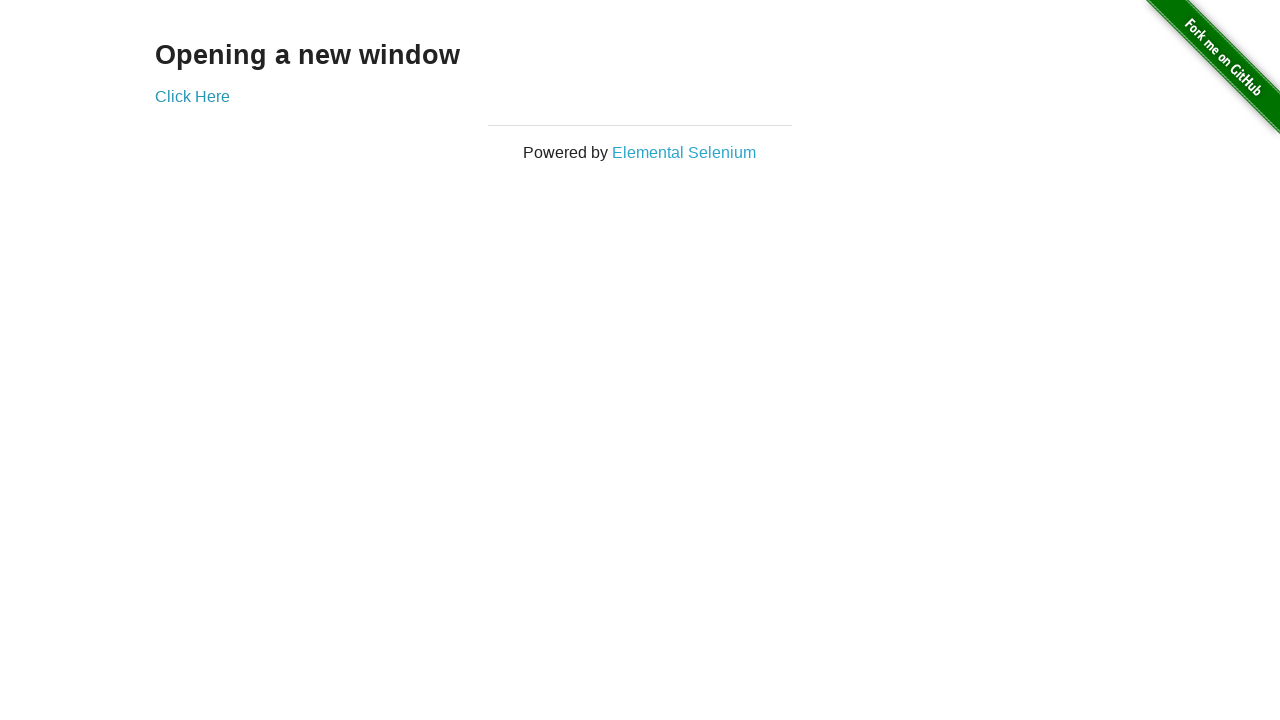

Verified new window title is 'New Window'
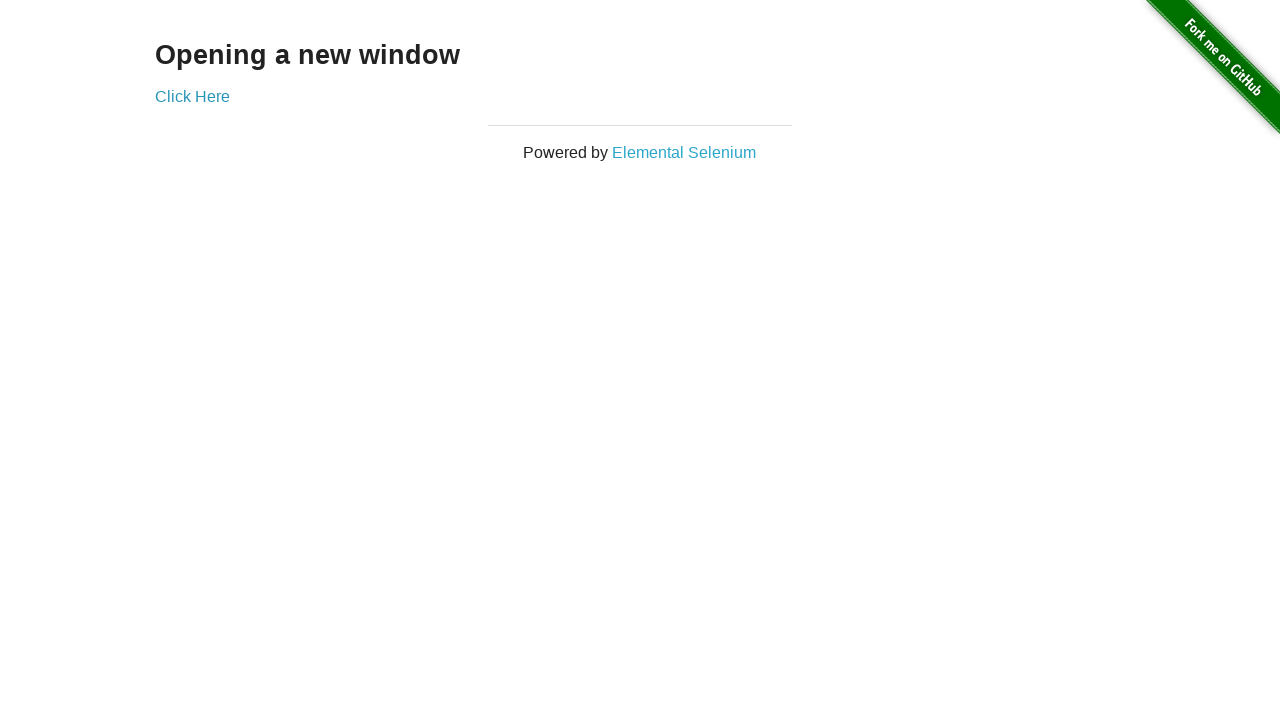

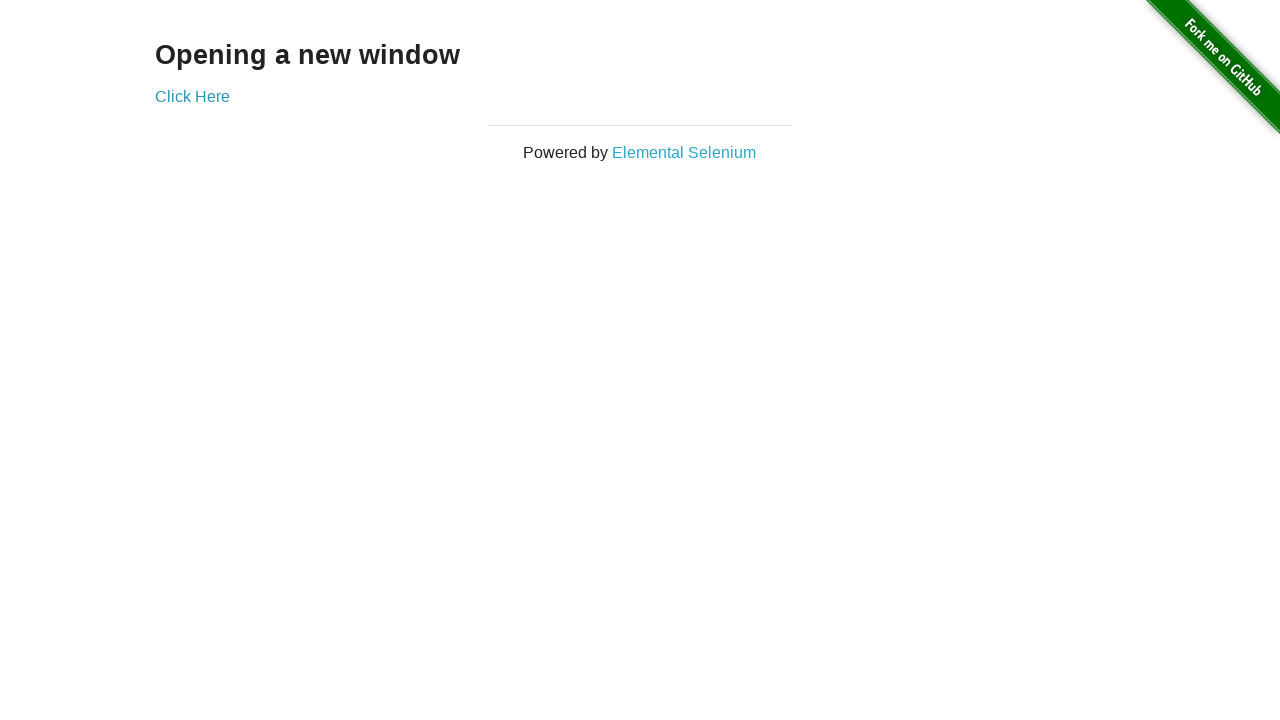